Tests the Xfinity address lookup functionality by entering a street address, selecting from the autocomplete suggestions, and clicking the check availability button.

Starting URL: https://www.xfinity.com/national/

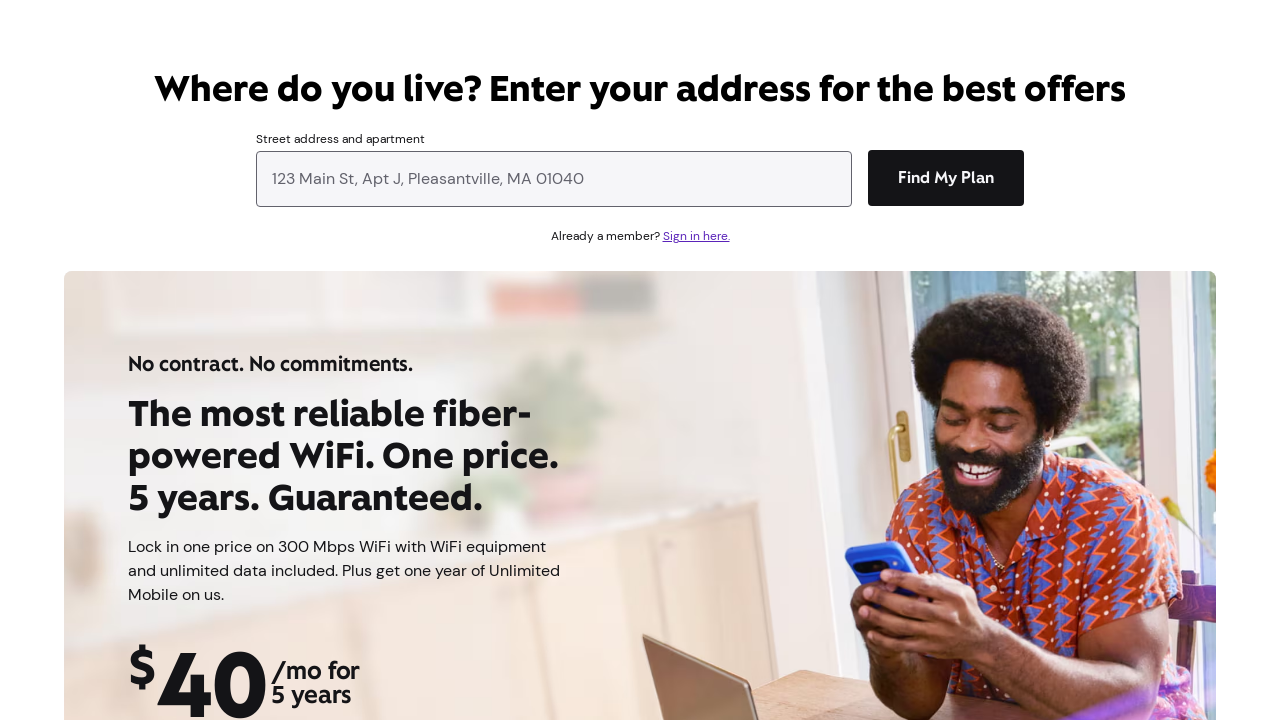

Address input field became visible
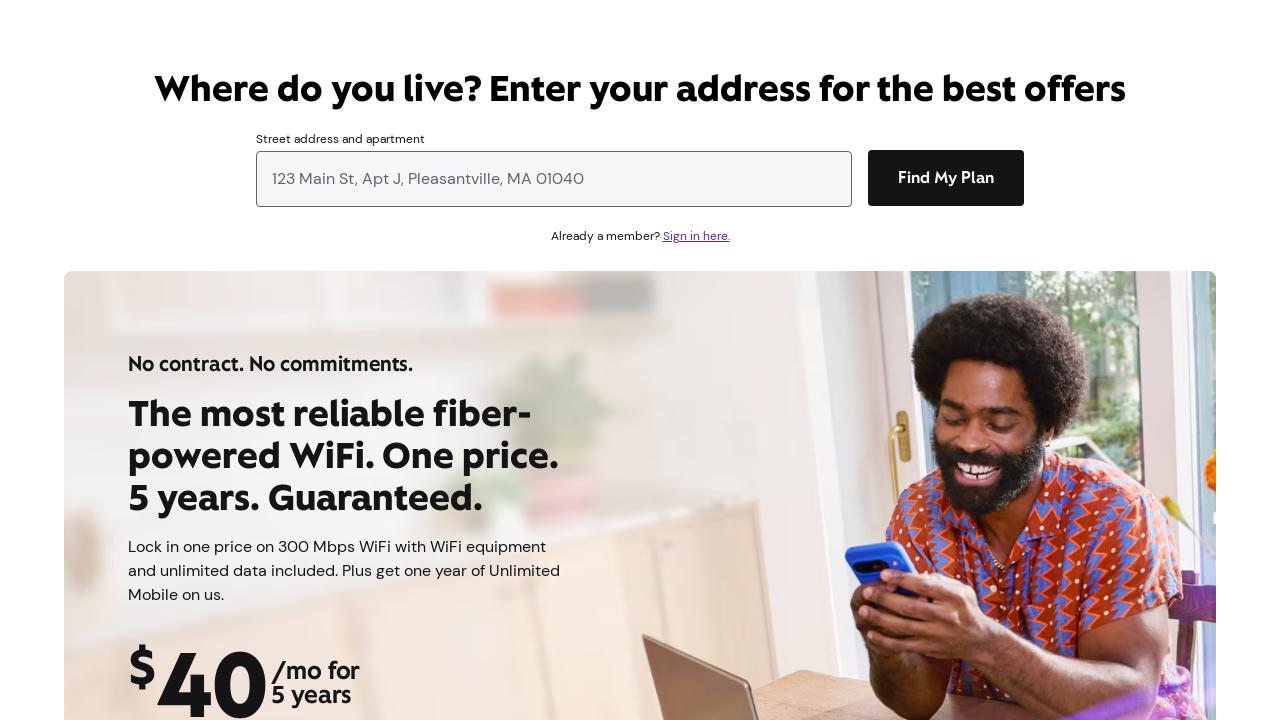

Filled address input field with '1132 Pennsylvania St Gary, IN' on .input.text.contained.body1.sc-prism-input-text
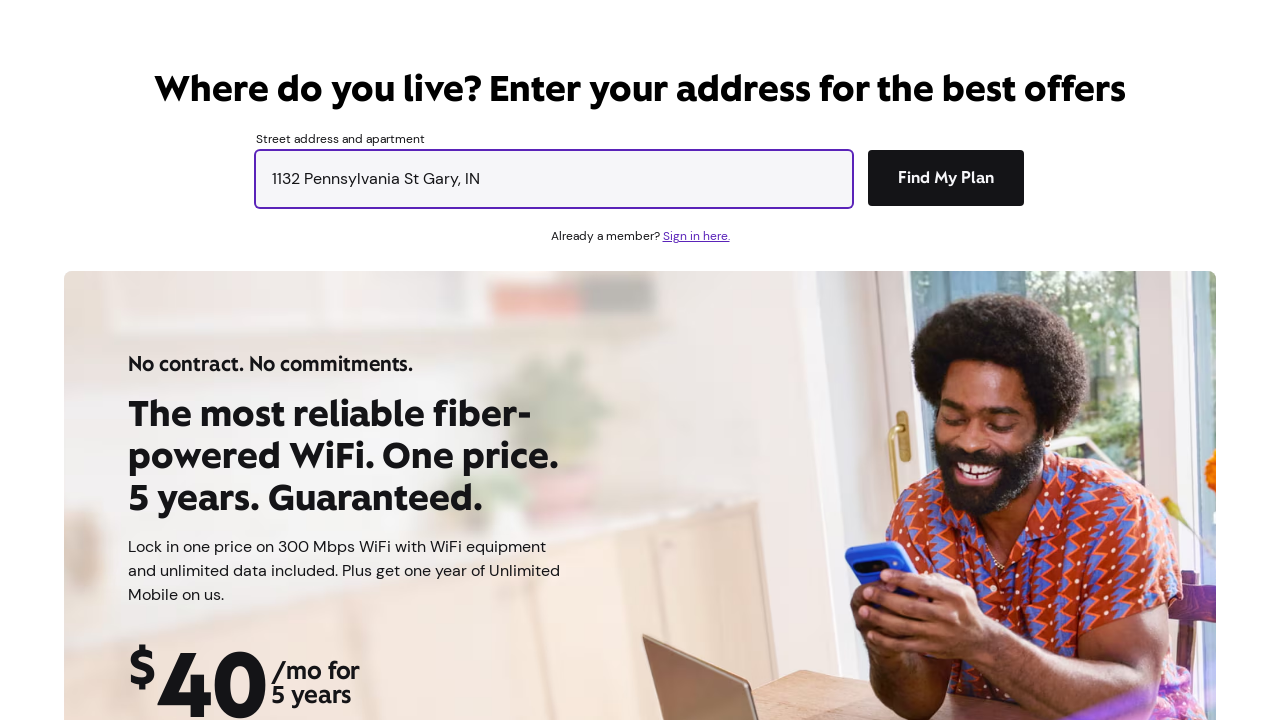

Address autocomplete suggestion appeared
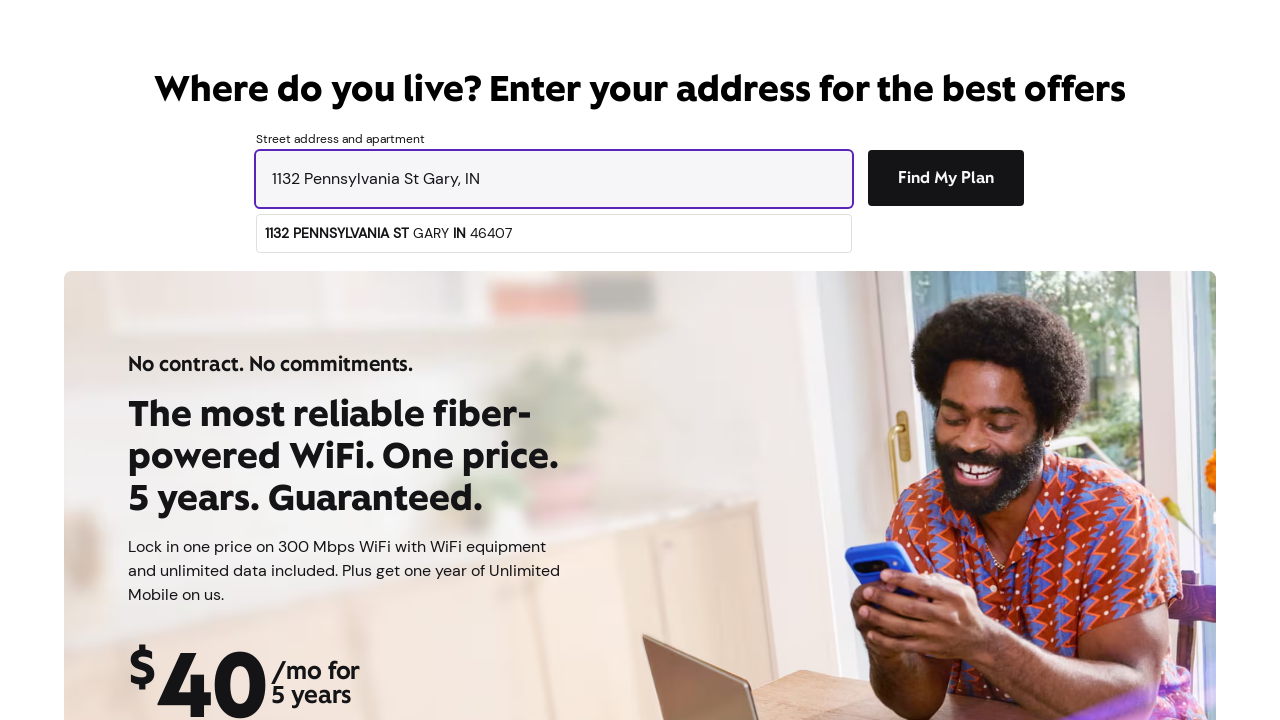

Clicked the first address suggestion from autocomplete at (277, 233) on .suggestions-select__item > span:nth-child(1)
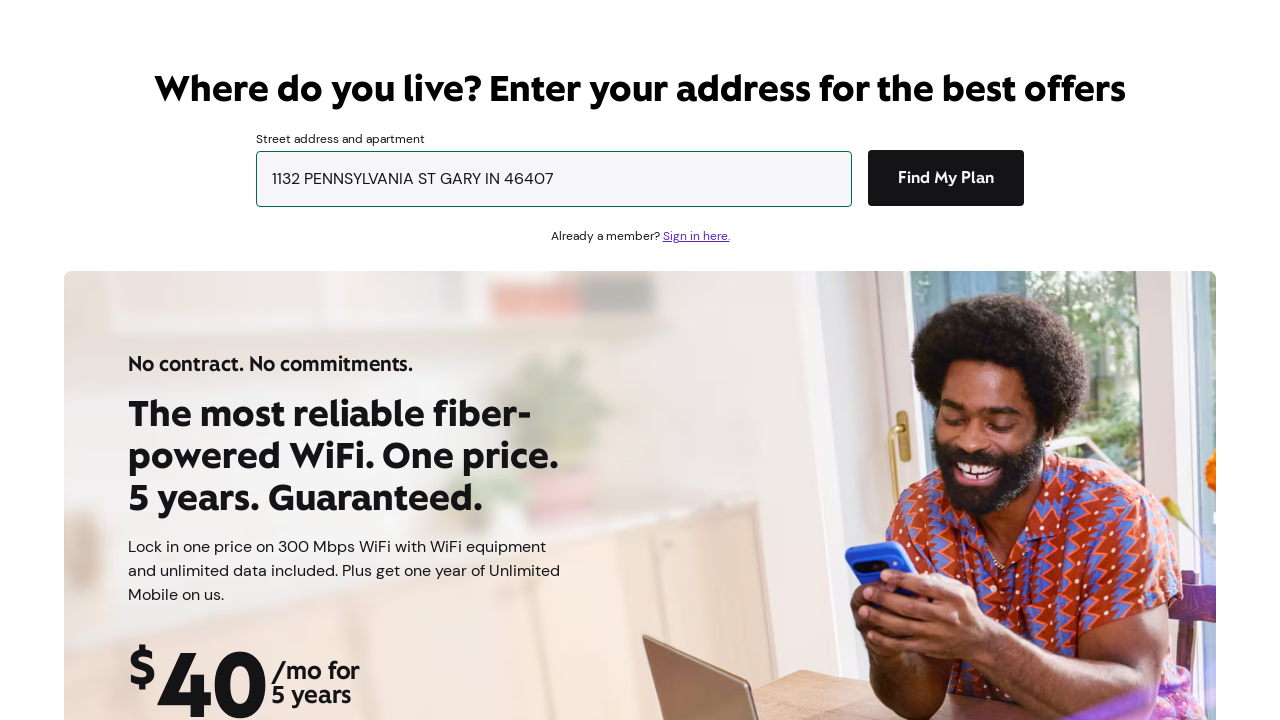

Check availability button became visible
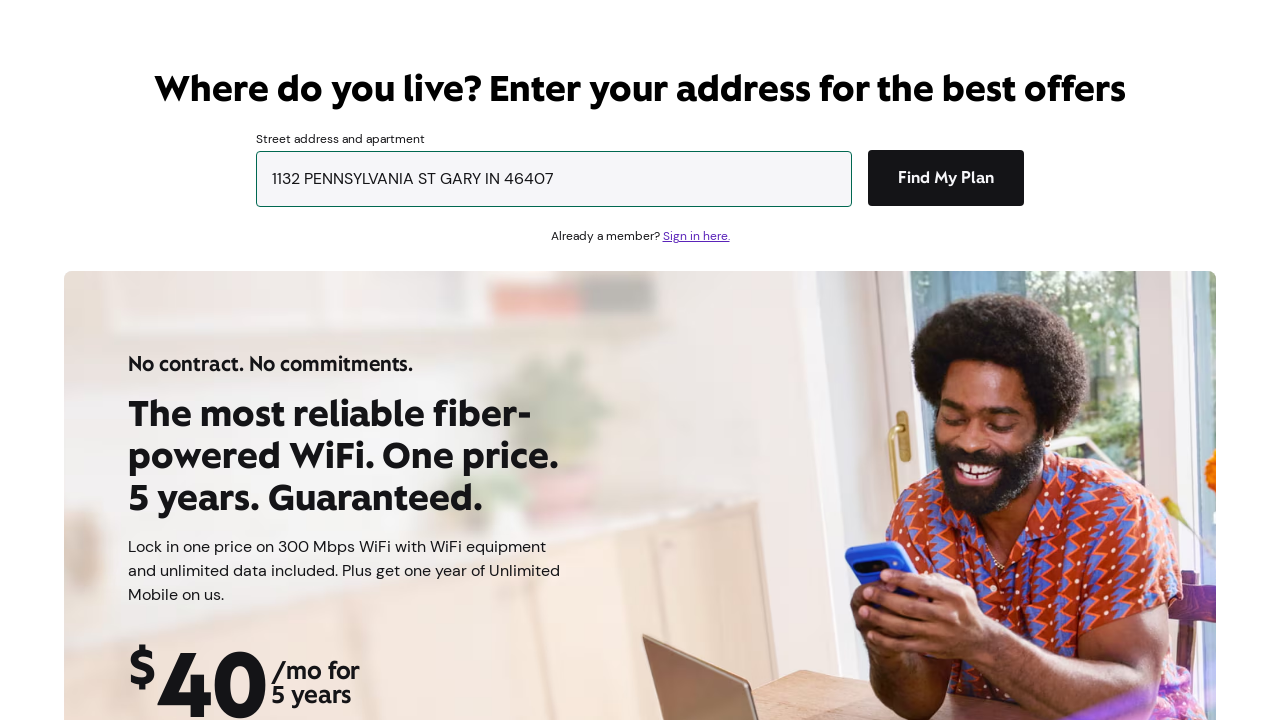

Clicked the check availability button at (200, 361) on .btn.sm.neutral.fill.dir-row.horizontal.default.standard.sc-prism-button.sc-pris
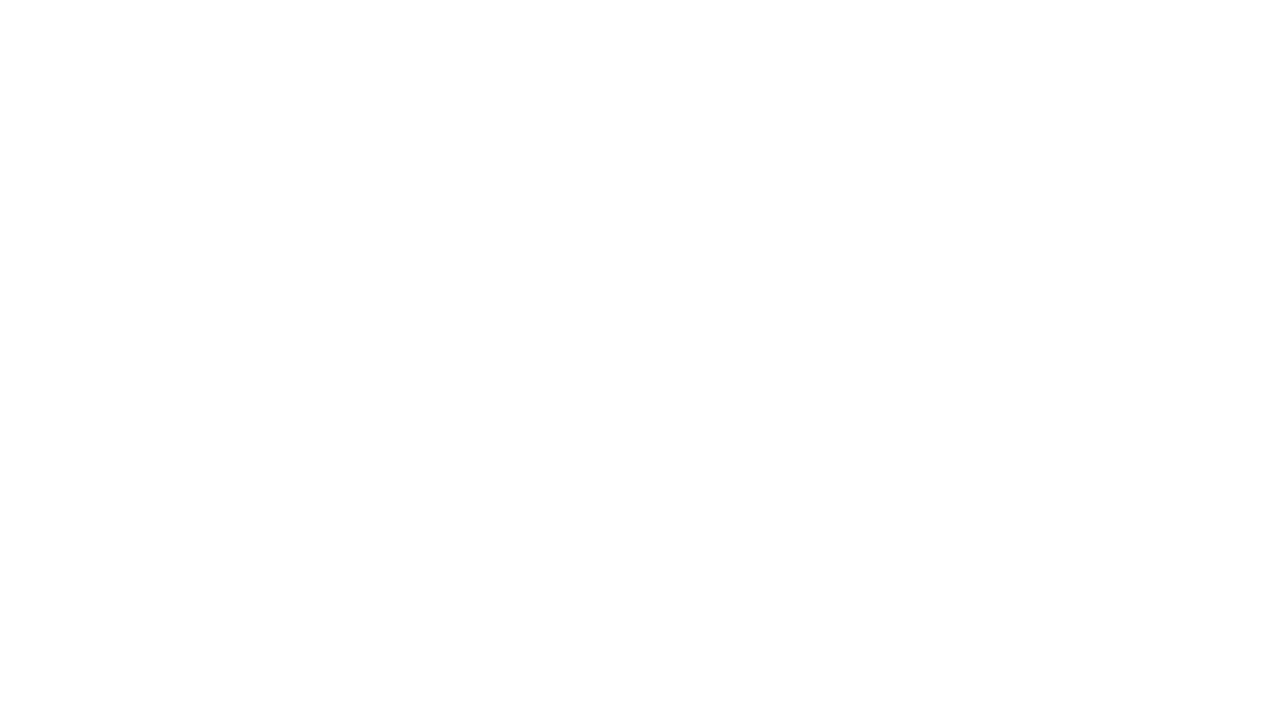

Availability results loaded (networkidle state reached)
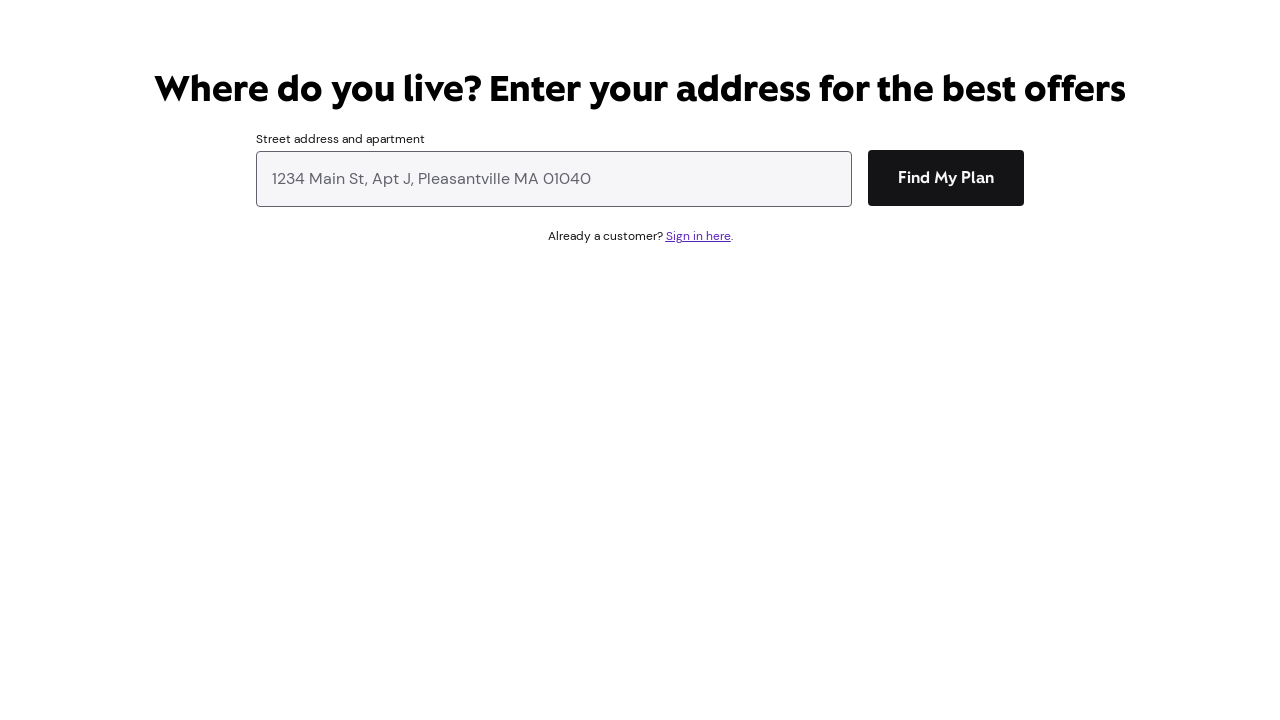

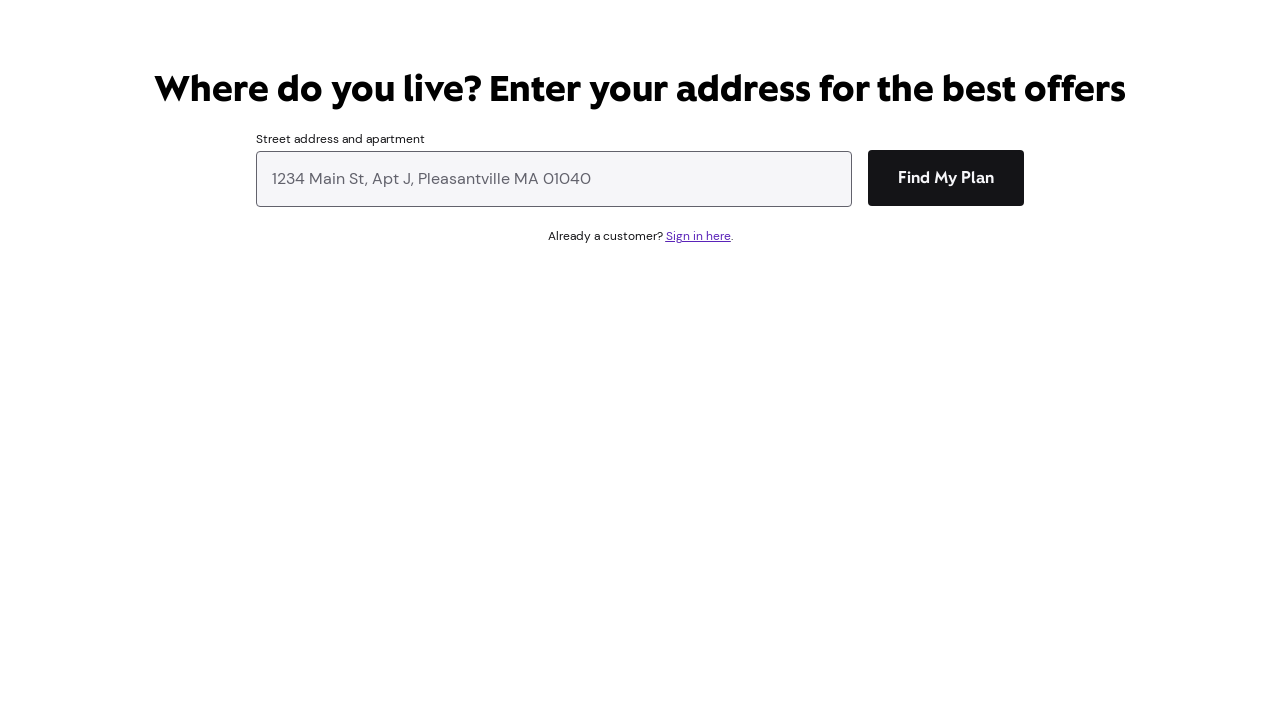